Tests enable and disable functionality of an input field using buttons

Starting URL: https://codenboxautomationlab.com/practice/

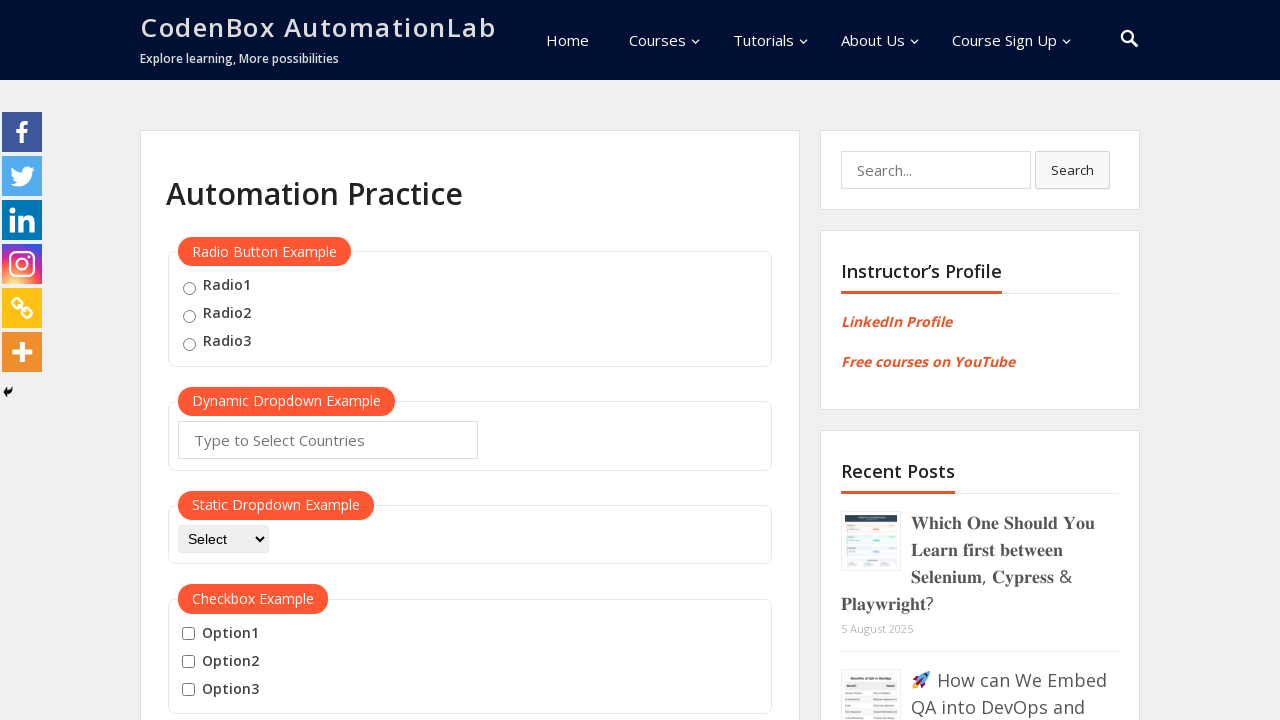

Scrolled down to the enabled/disabled section
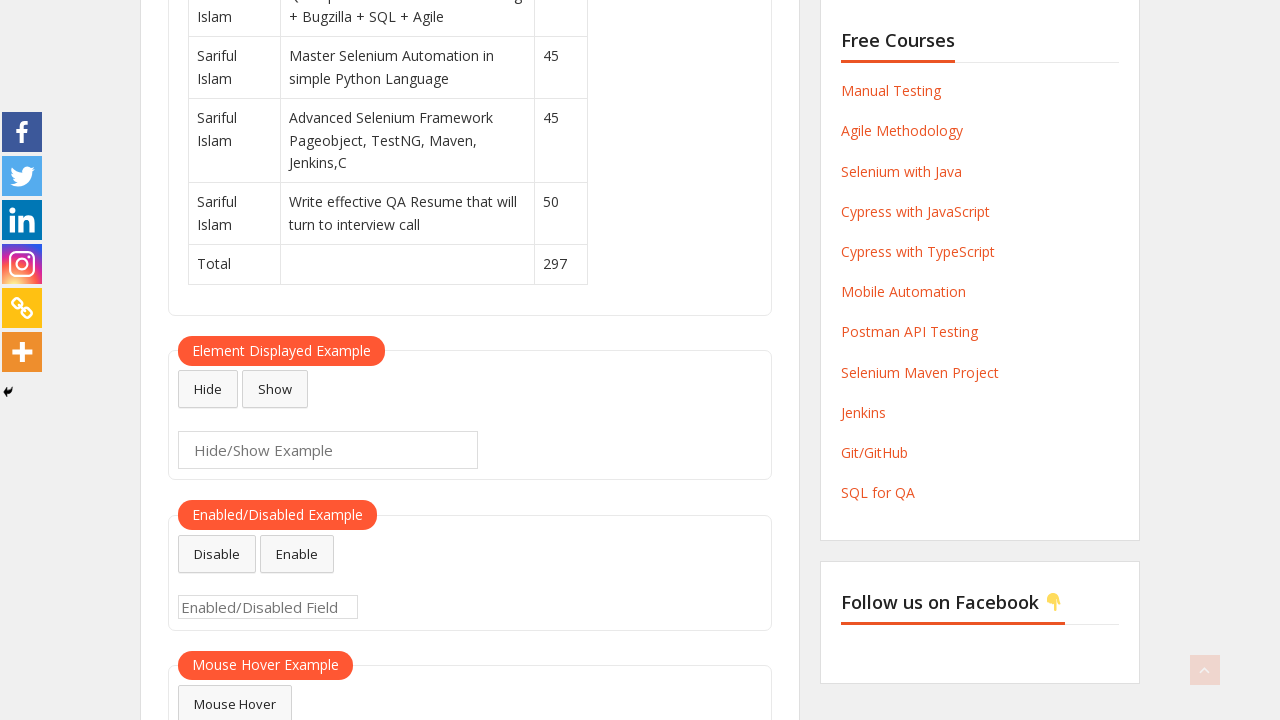

Clicked disable button to disable the input field at (217, 554) on #disabled-button
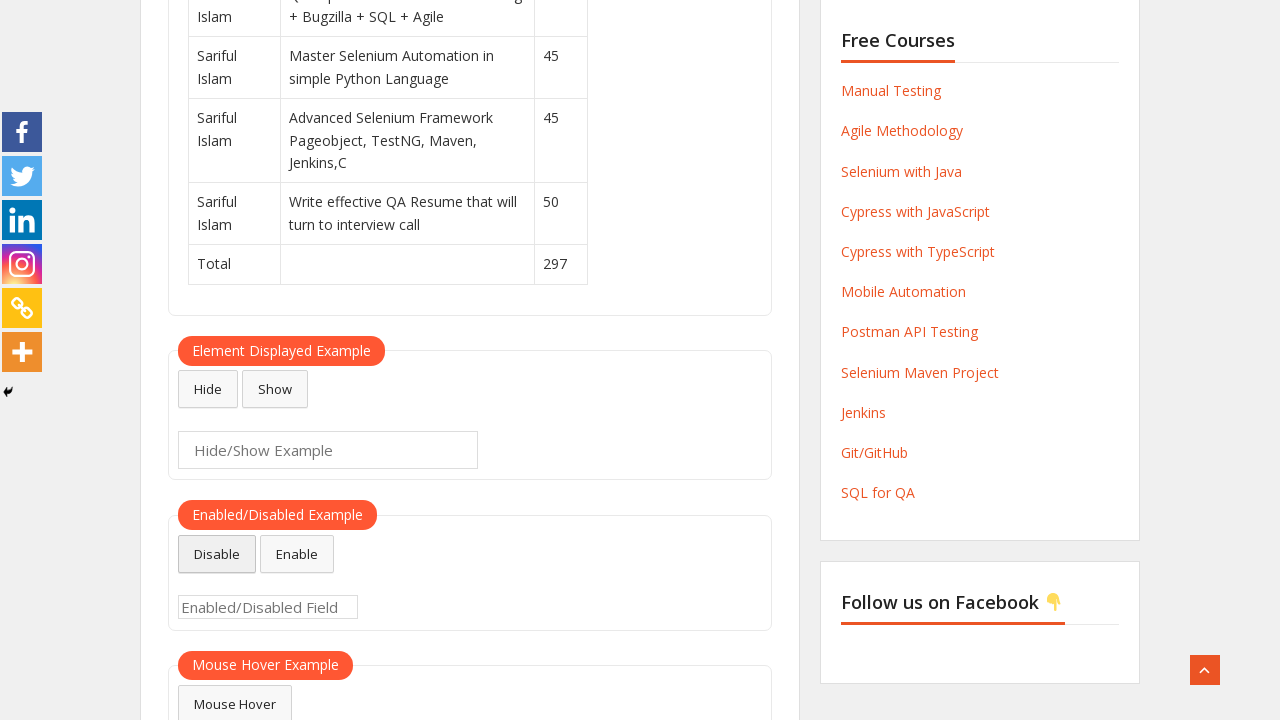

Clicked enable button to enable the input field at (297, 554) on #enabled-button
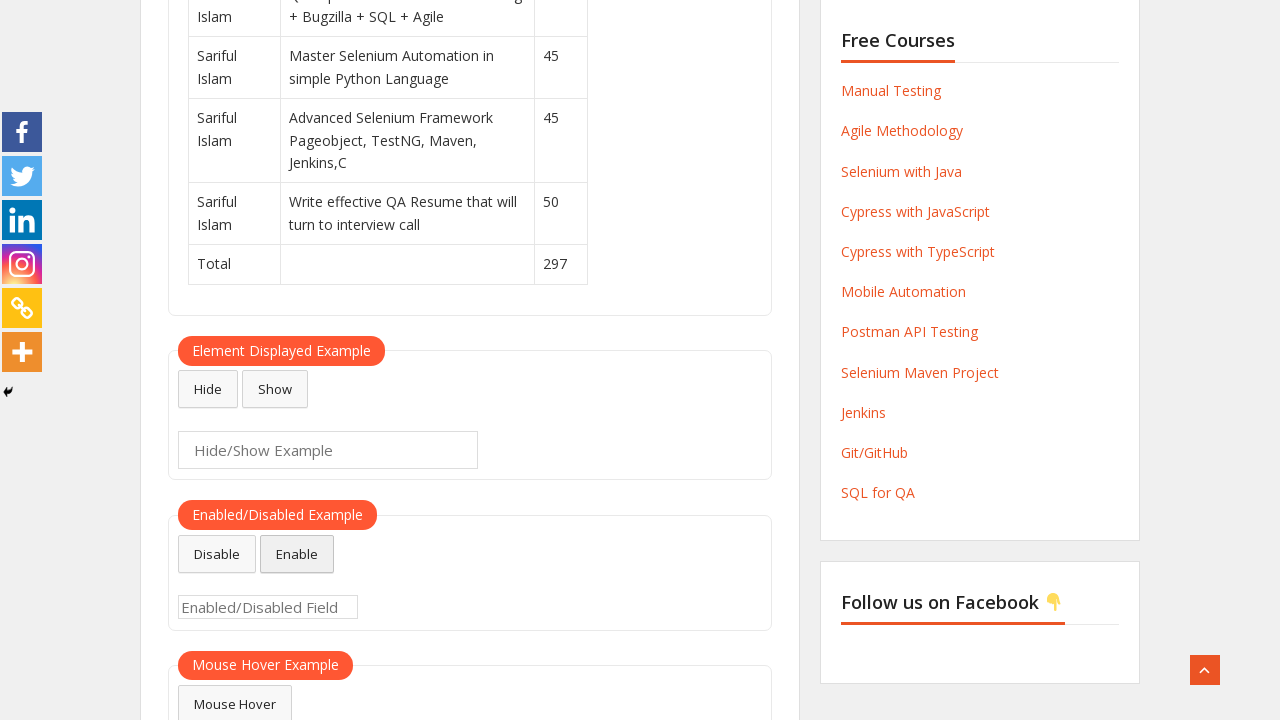

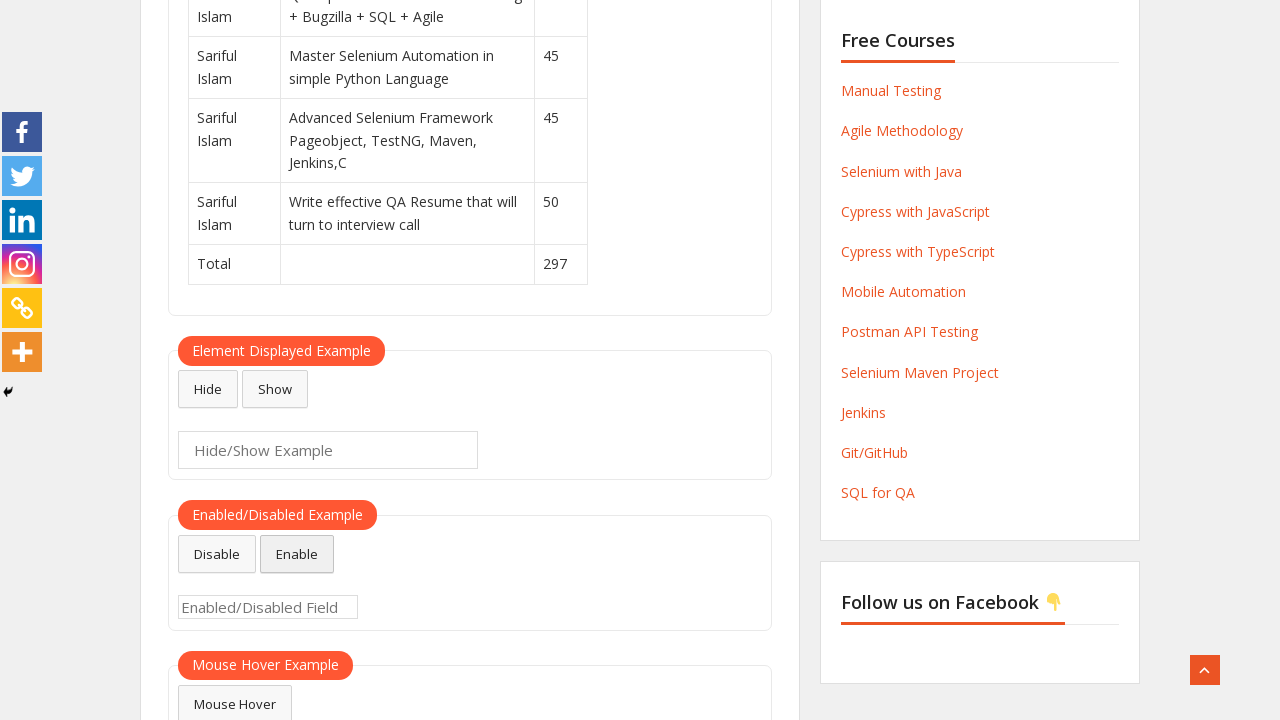